Tests form interaction on a demo registration page by waiting for the second password field to be visible and entering a password value.

Starting URL: https://demo.automationtesting.in/Register.html

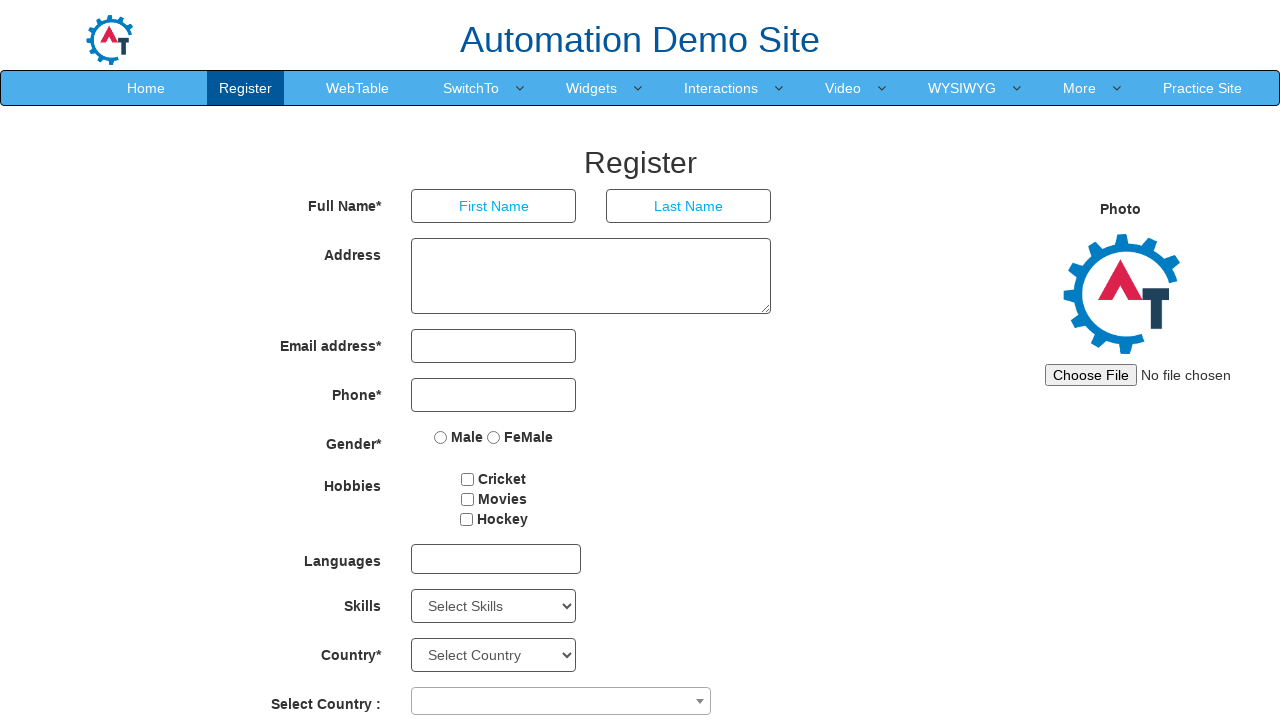

Waited for second password field to become visible
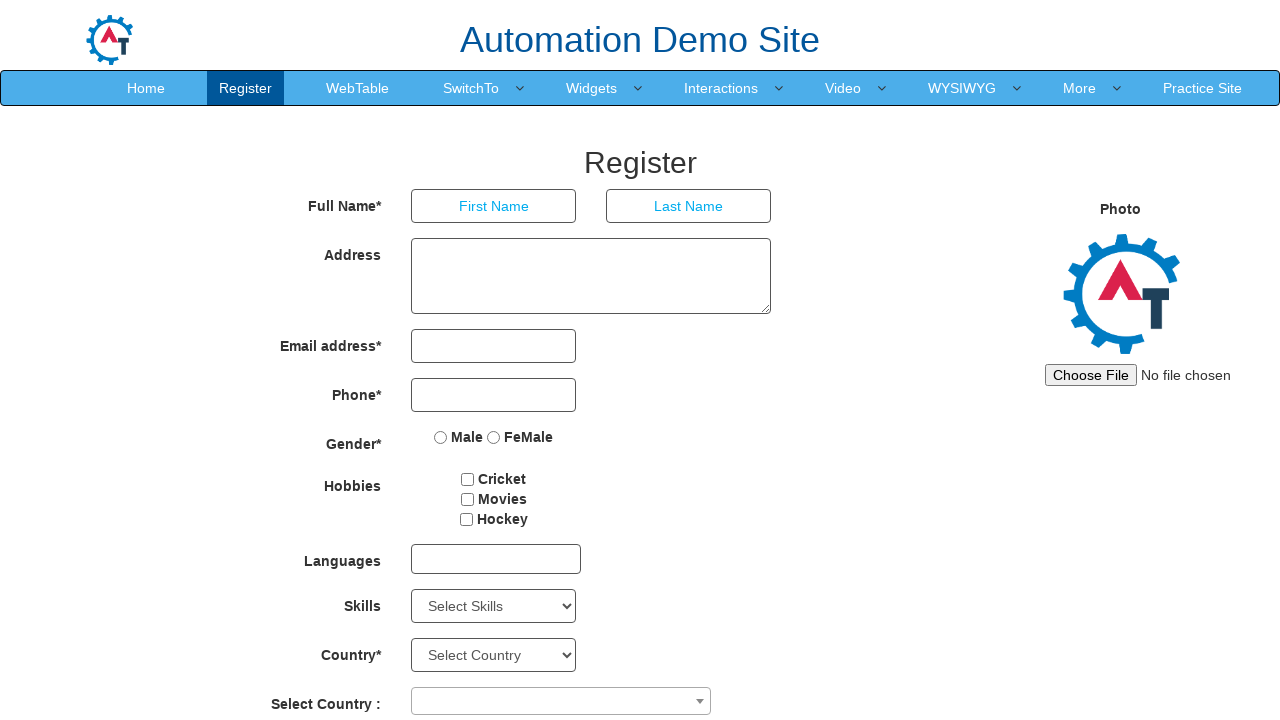

Filled second password field with 'testpass@2024' on #secondpassword
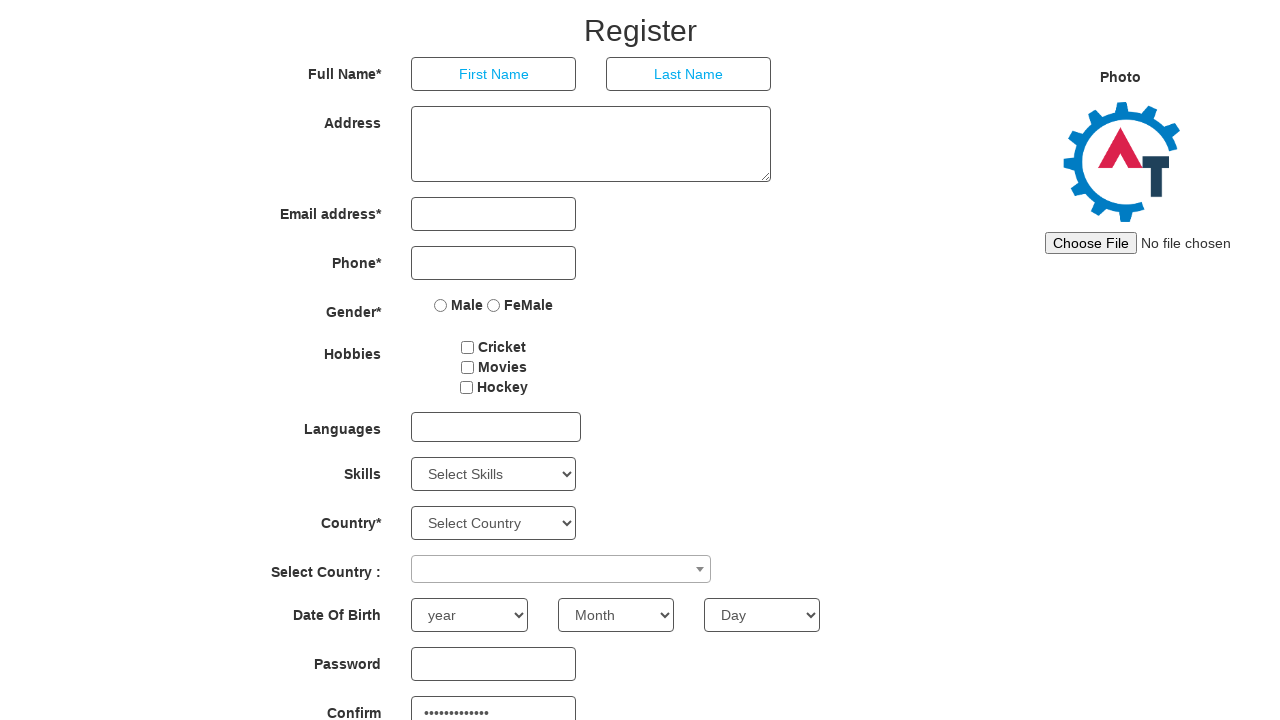

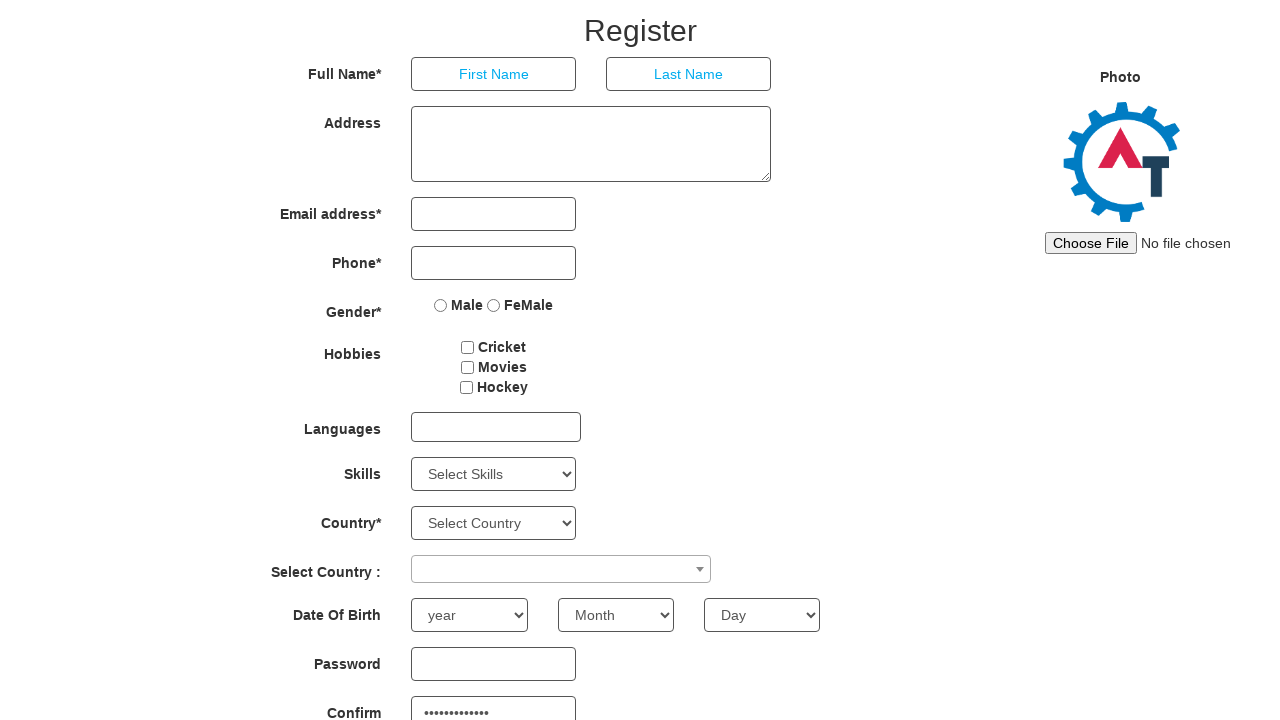